Navigates to MakeMyTrip website and scrolls down the page

Starting URL: https://www.makemytrip.com/

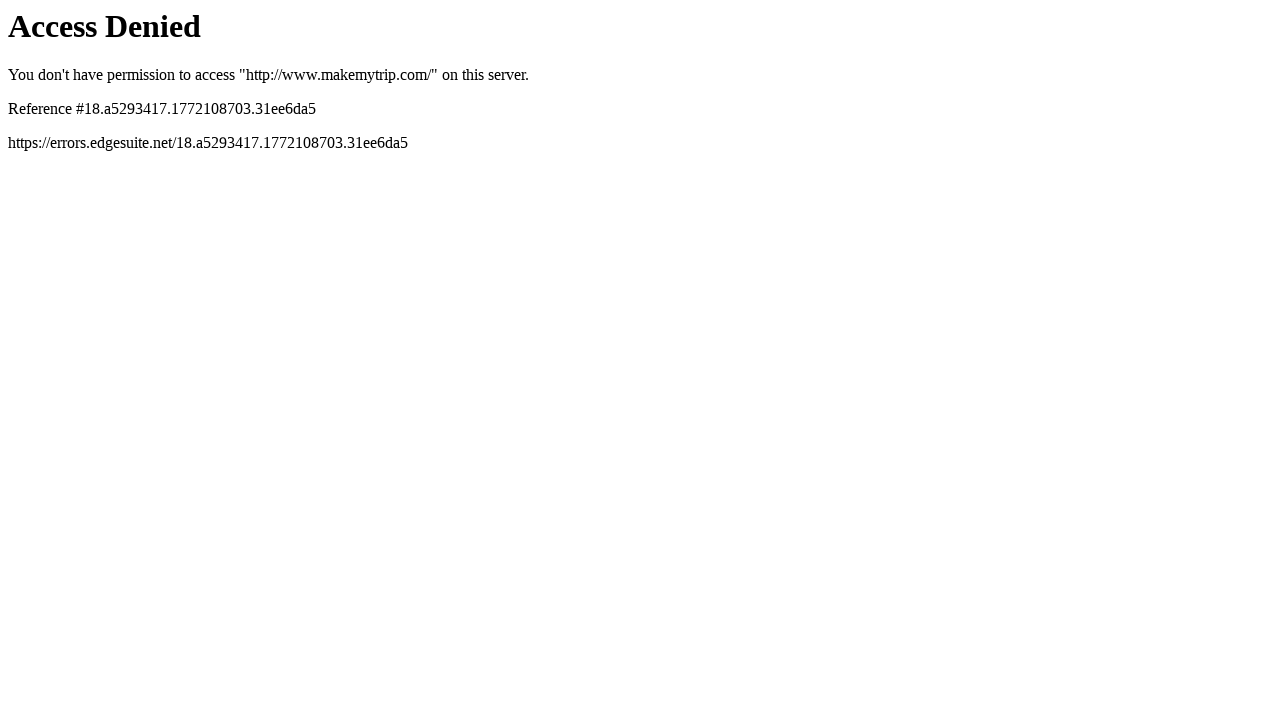

Navigated to MakeMyTrip website
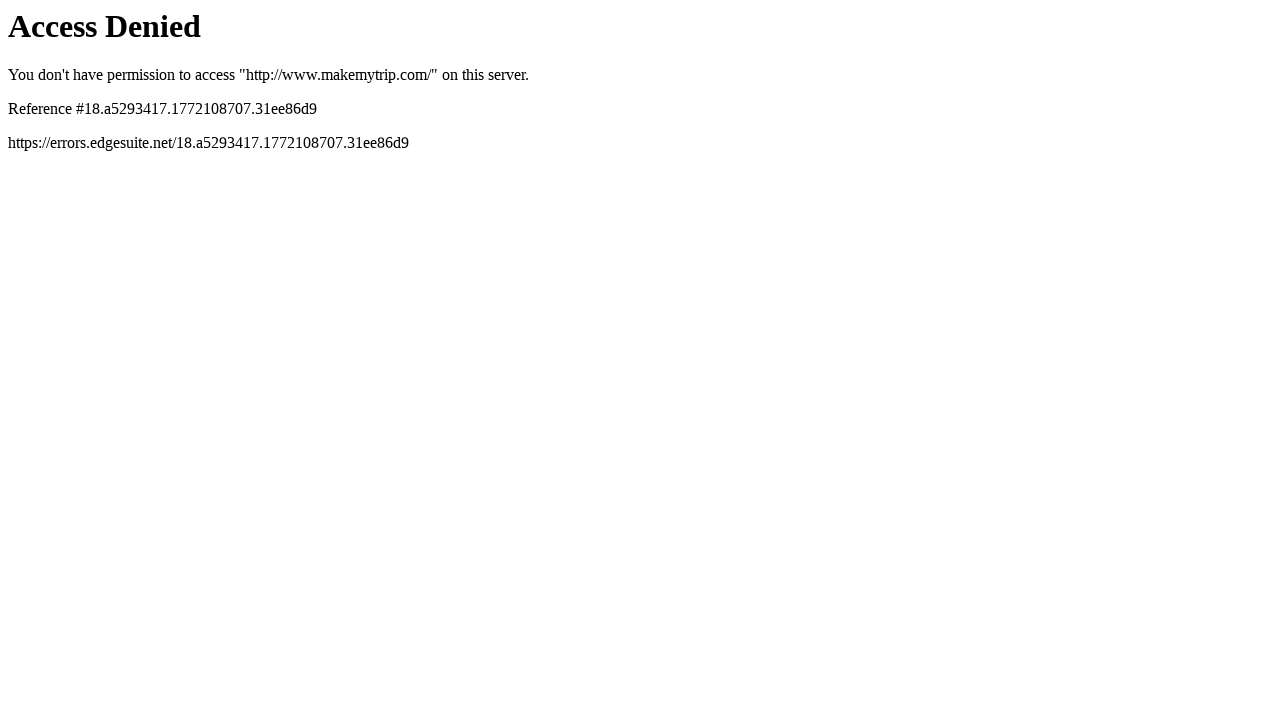

Scrolled down the page using PageDown key
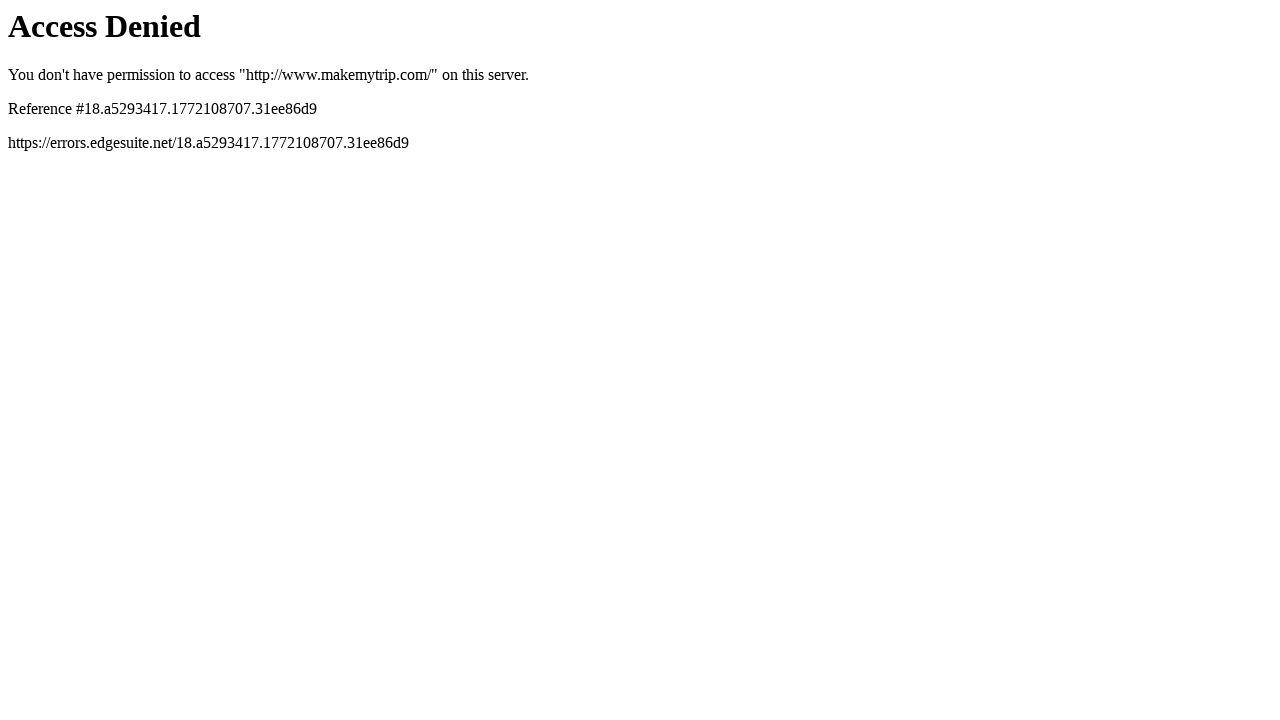

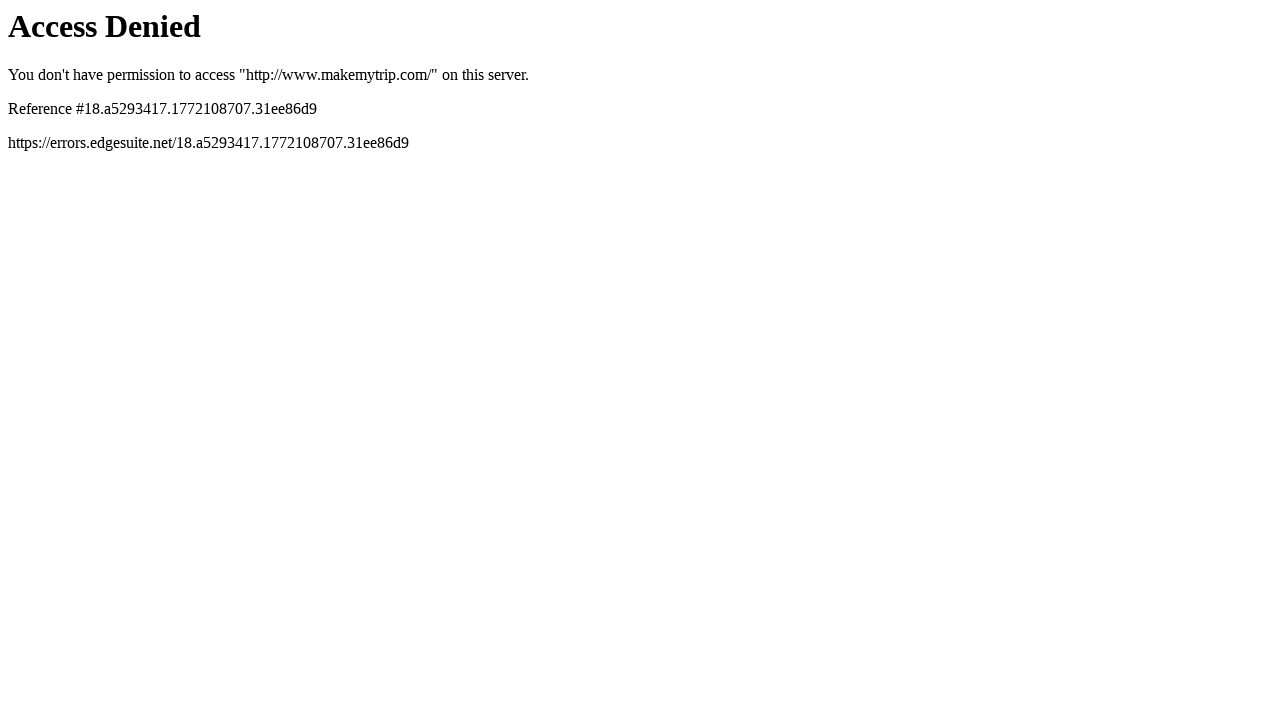